Tests an e-commerce site by searching for products containing "ca", verifying results count, and adding Capsicum to cart

Starting URL: https://rahulshettyacademy.com/seleniumPractise/#/

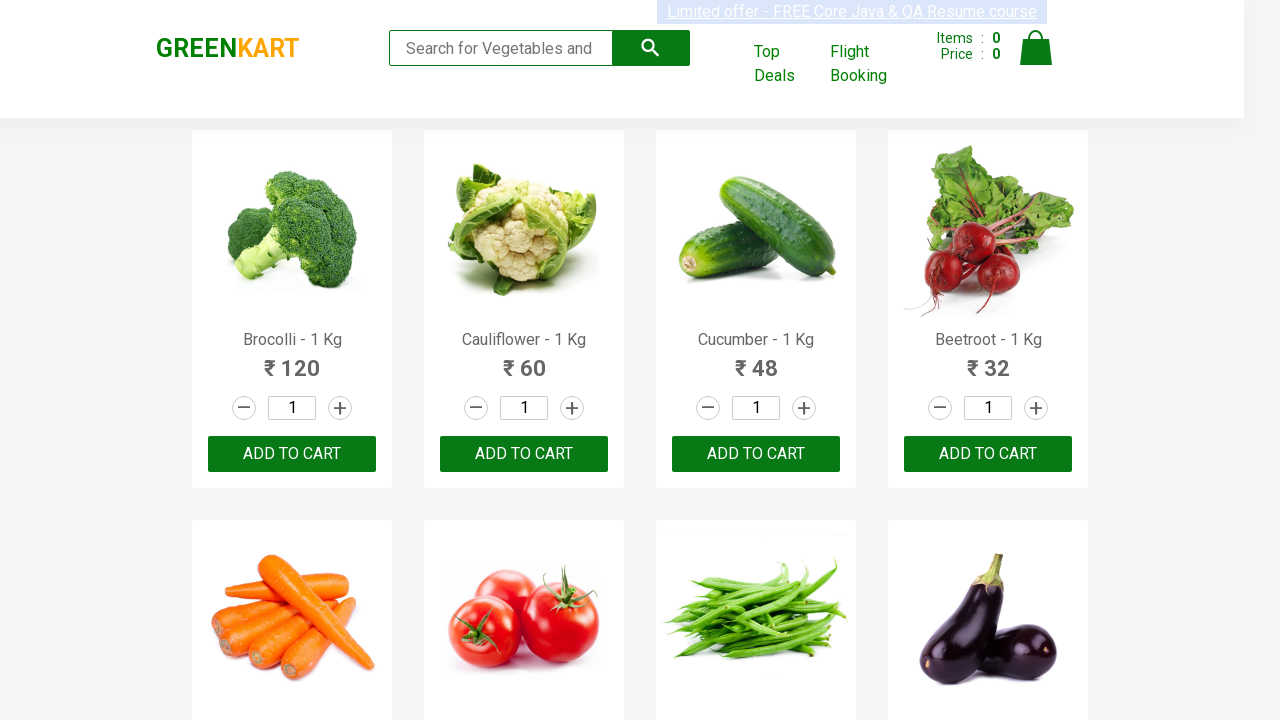

Filled search field with 'ca' on .search-keyword
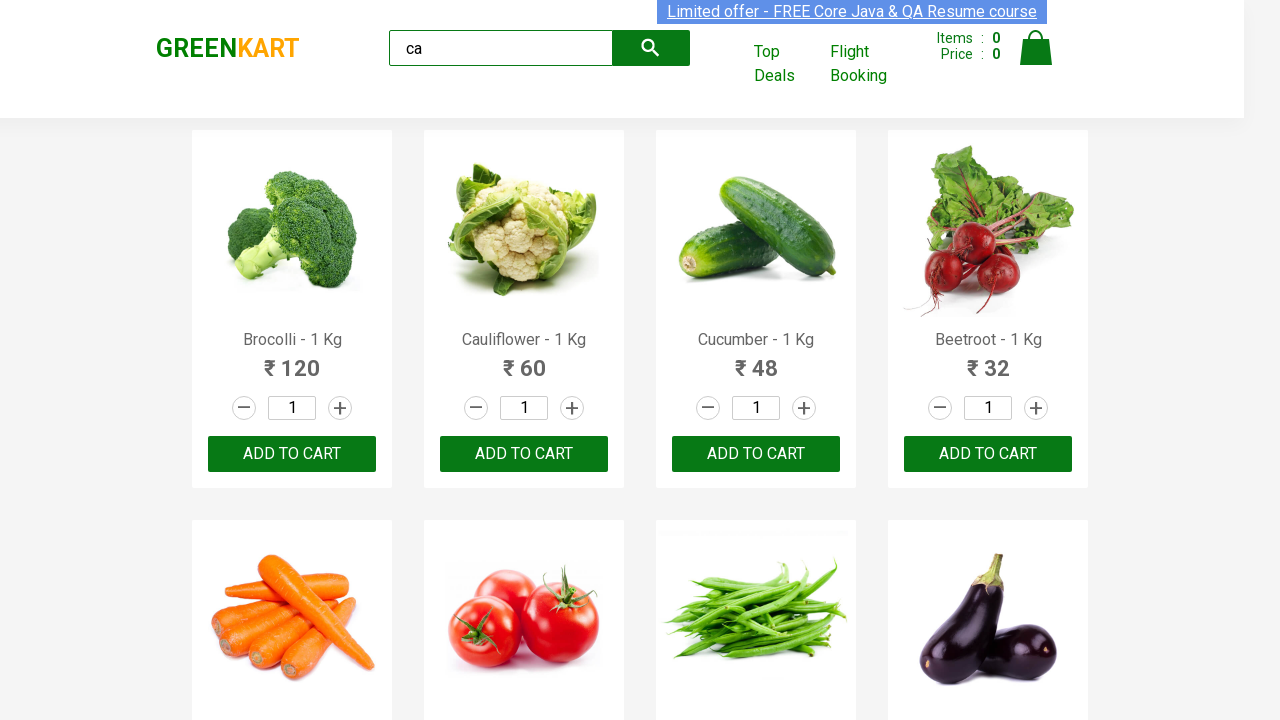

Products loaded after searching for 'ca'
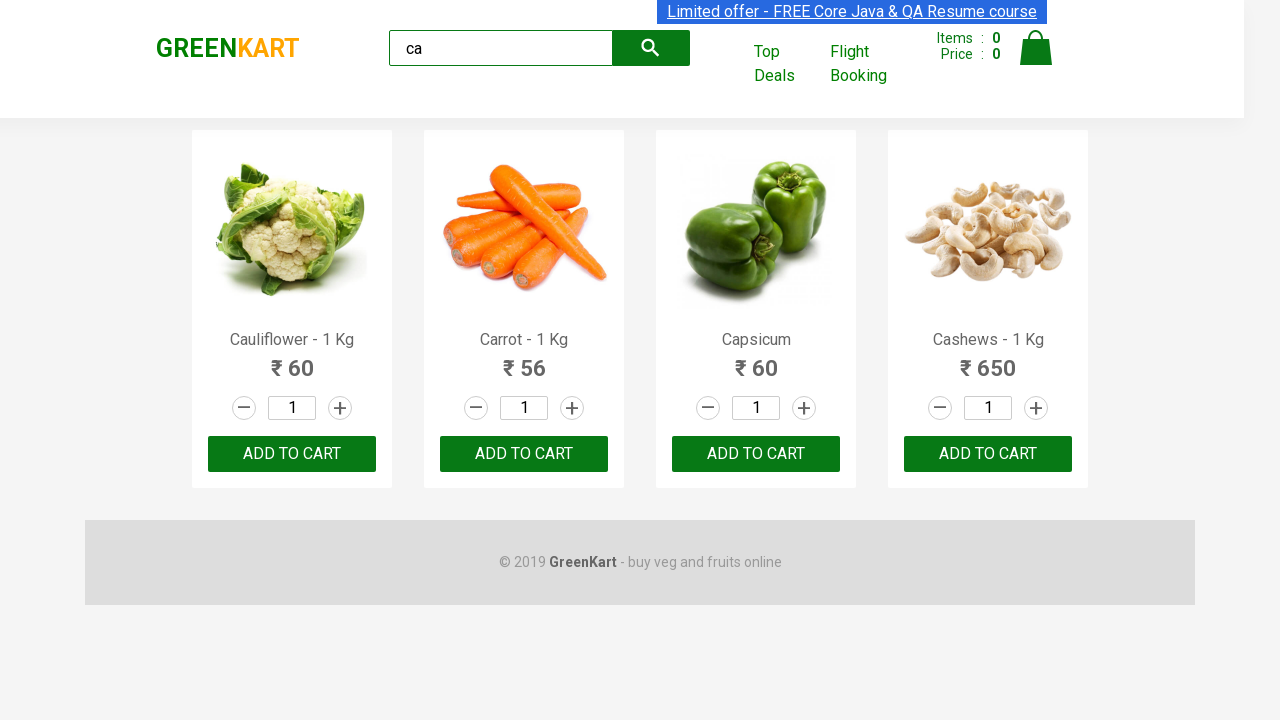

Verified that 4 products are displayed in search results
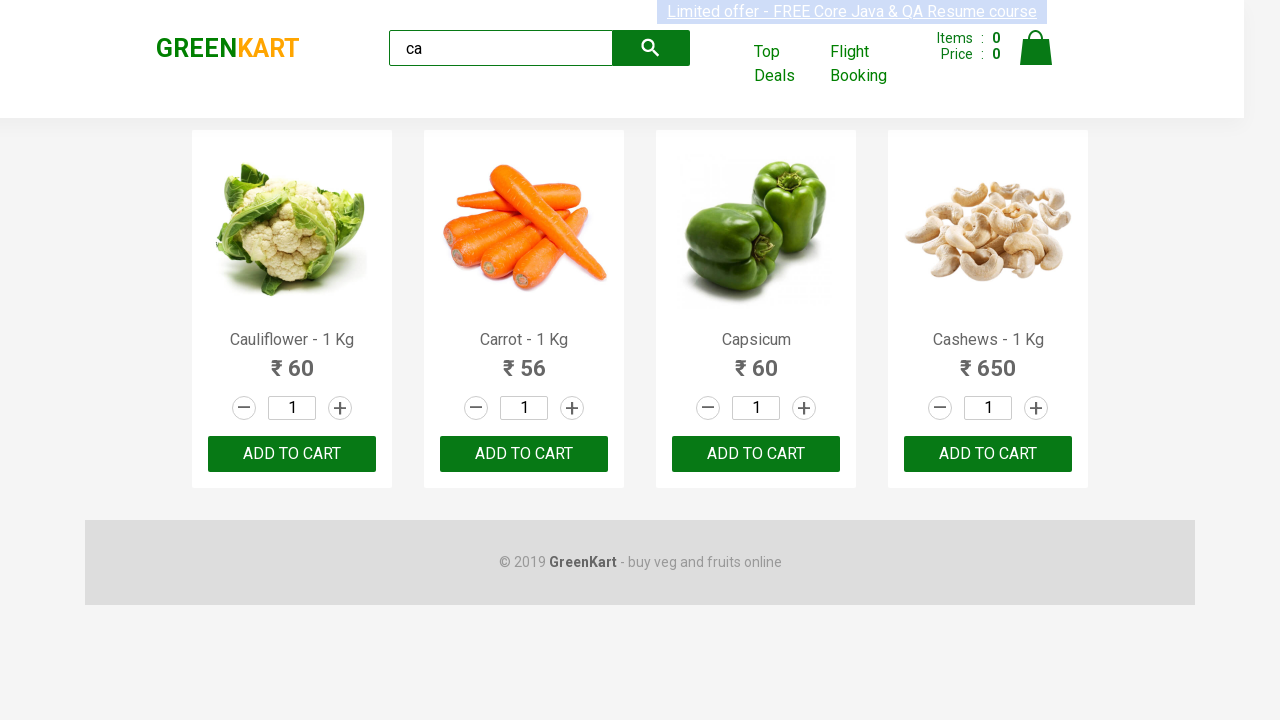

Found and clicked 'Add to Cart' button for Capsicum product at (756, 454) on .products .product >> nth=2 >> button
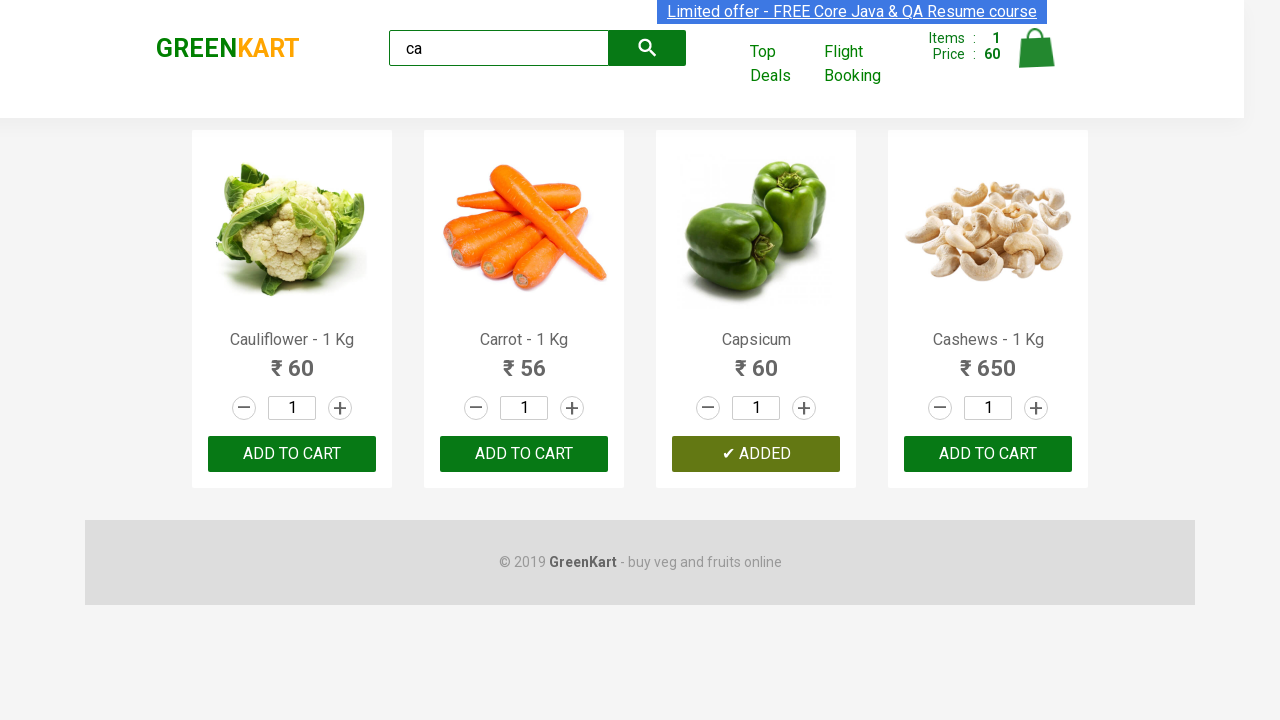

Retrieved brand text: GREENKART
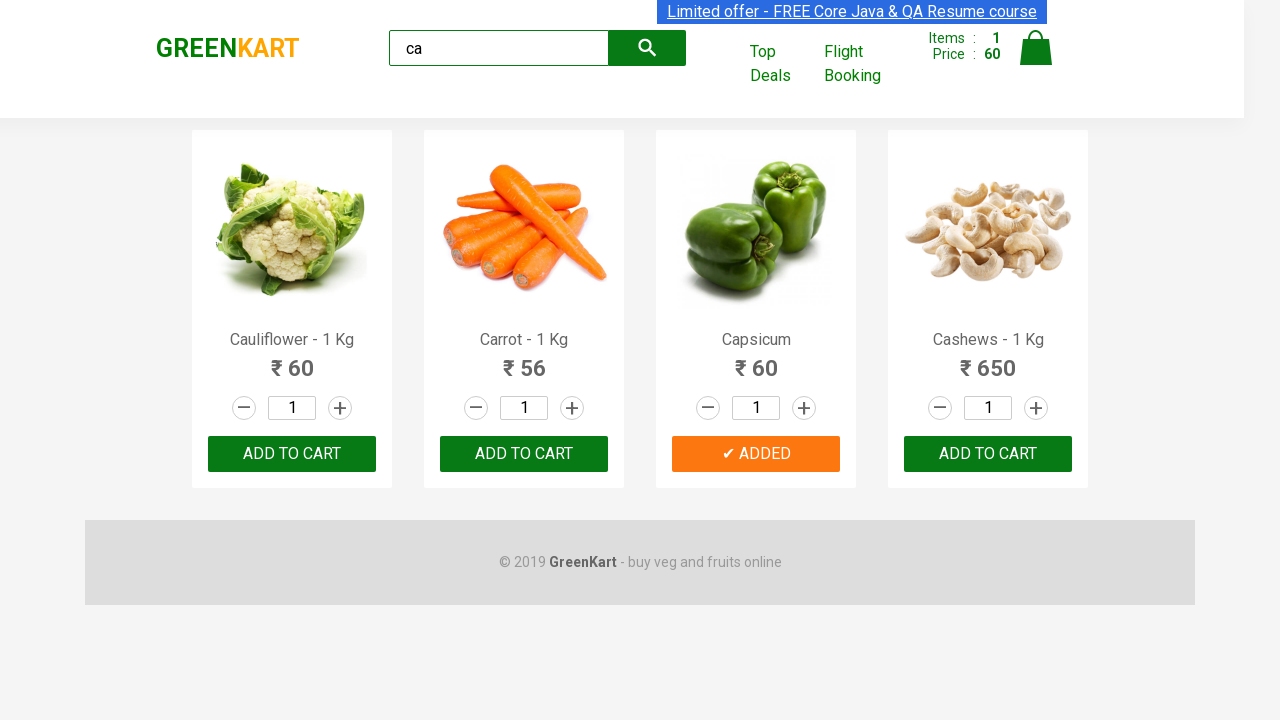

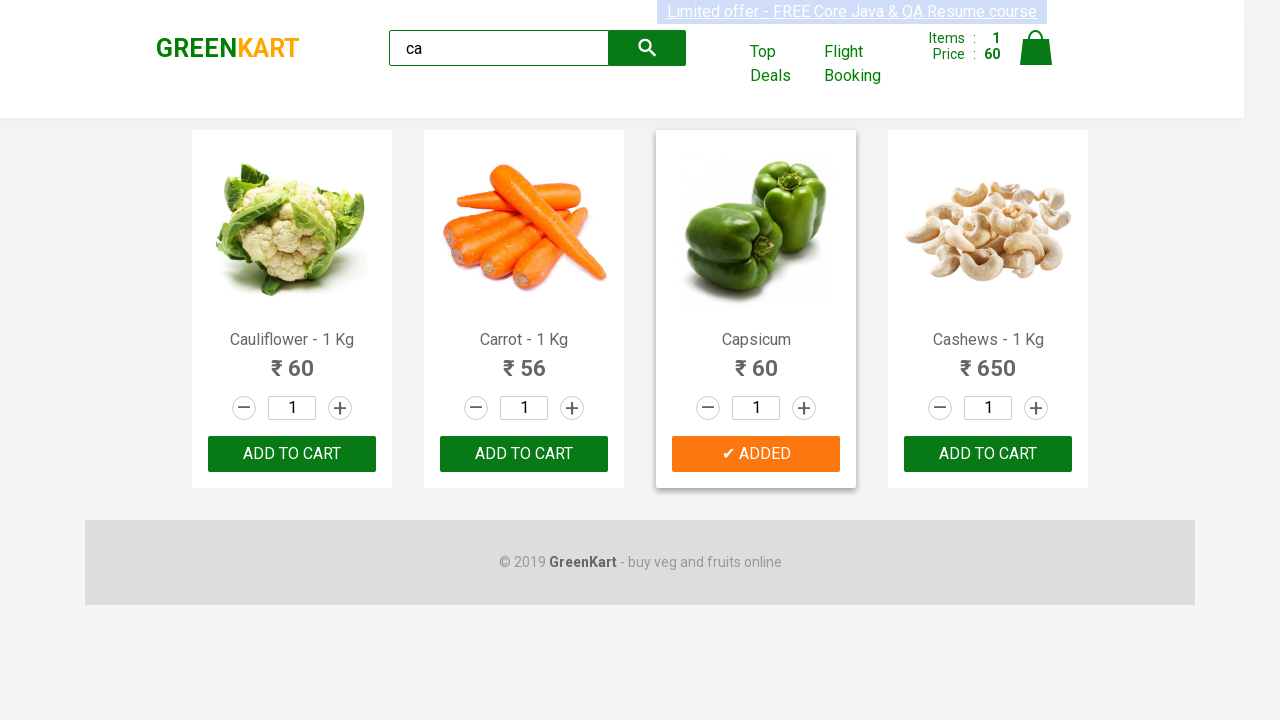